Tests drag and drop functionality by dragging an element and dropping it onto a target droppable area on the jQuery UI demo page.

Starting URL: https://jqueryui.com/resources/demos/droppable/default.html

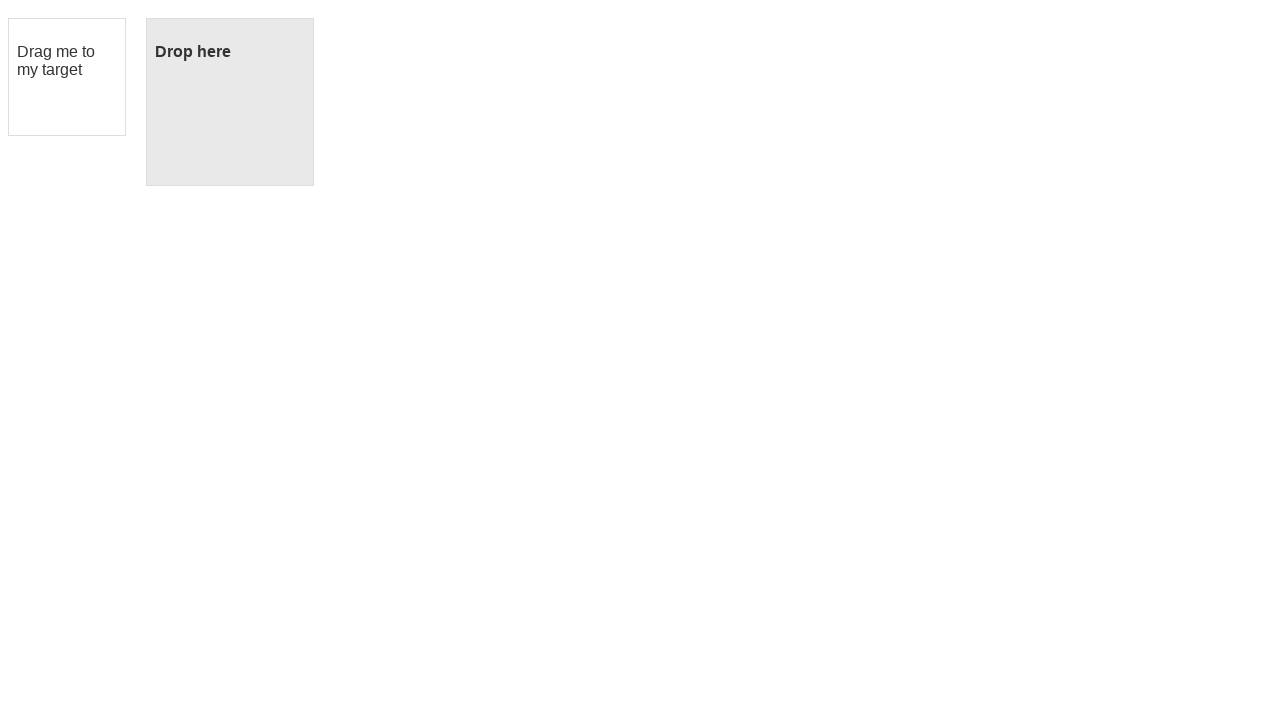

Navigated to jQuery UI droppable demo page
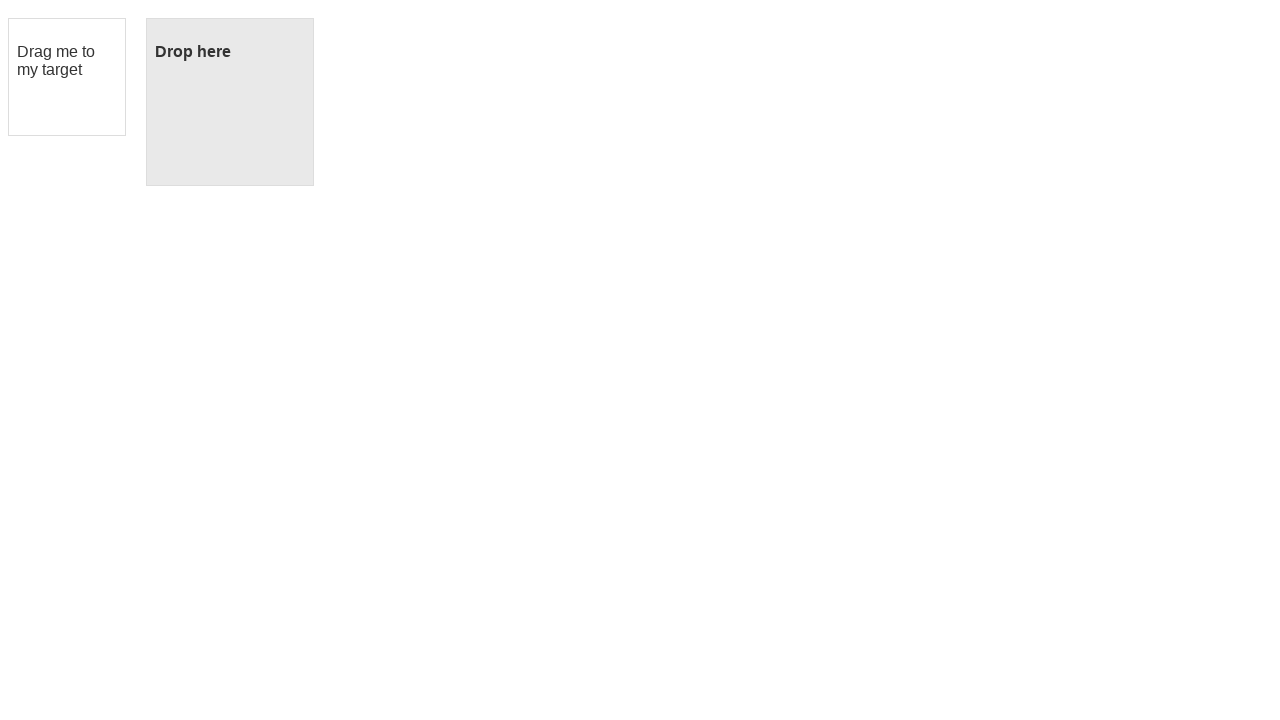

Located draggable element
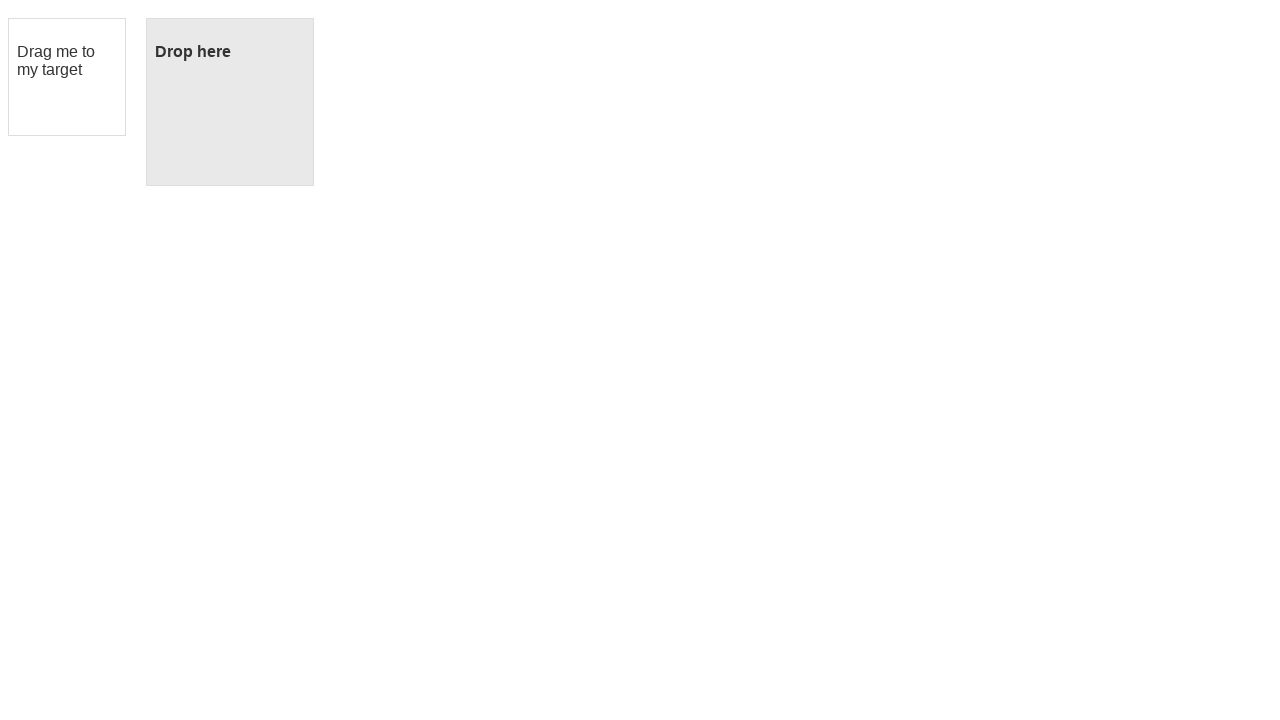

Located droppable target area
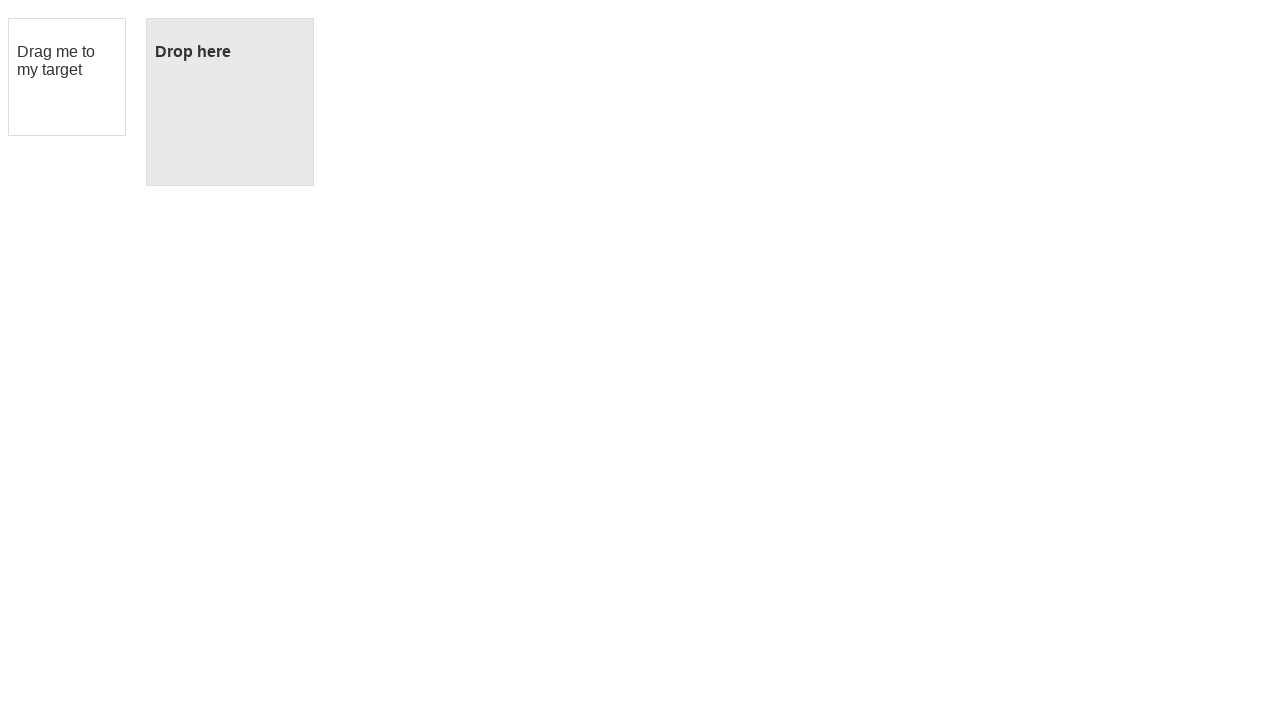

Dragged draggable element onto droppable target area at (230, 102)
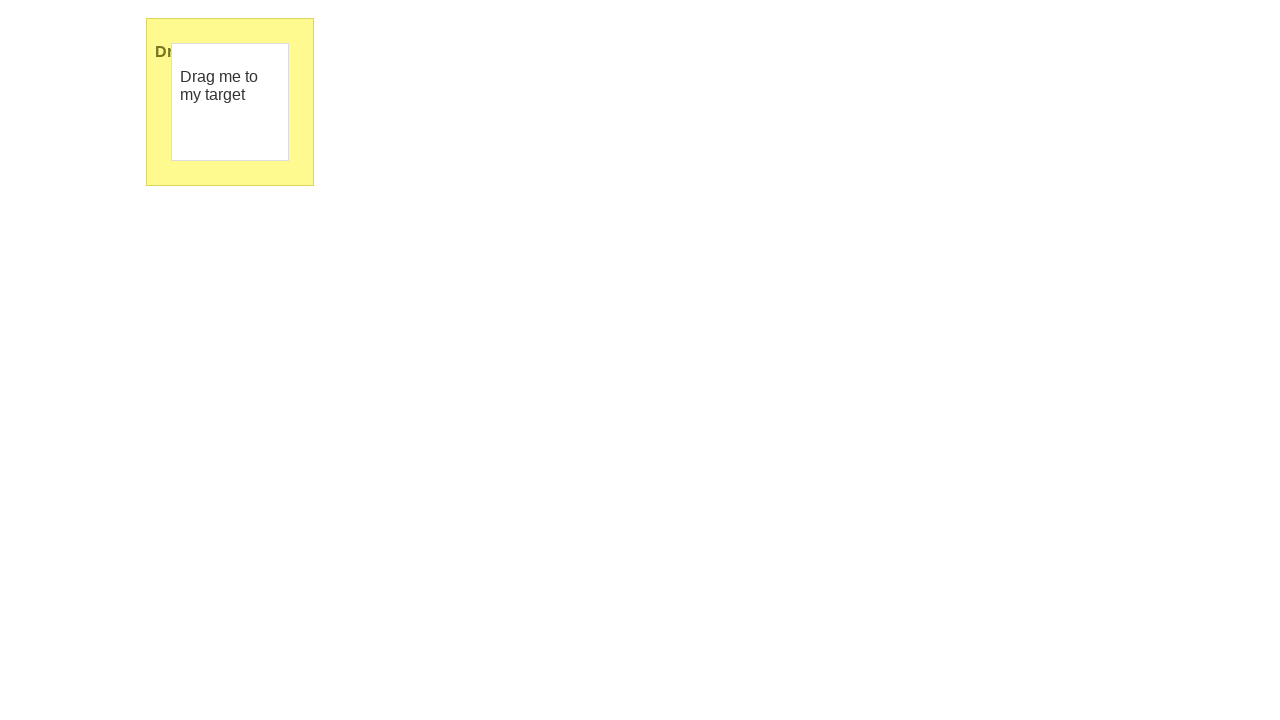

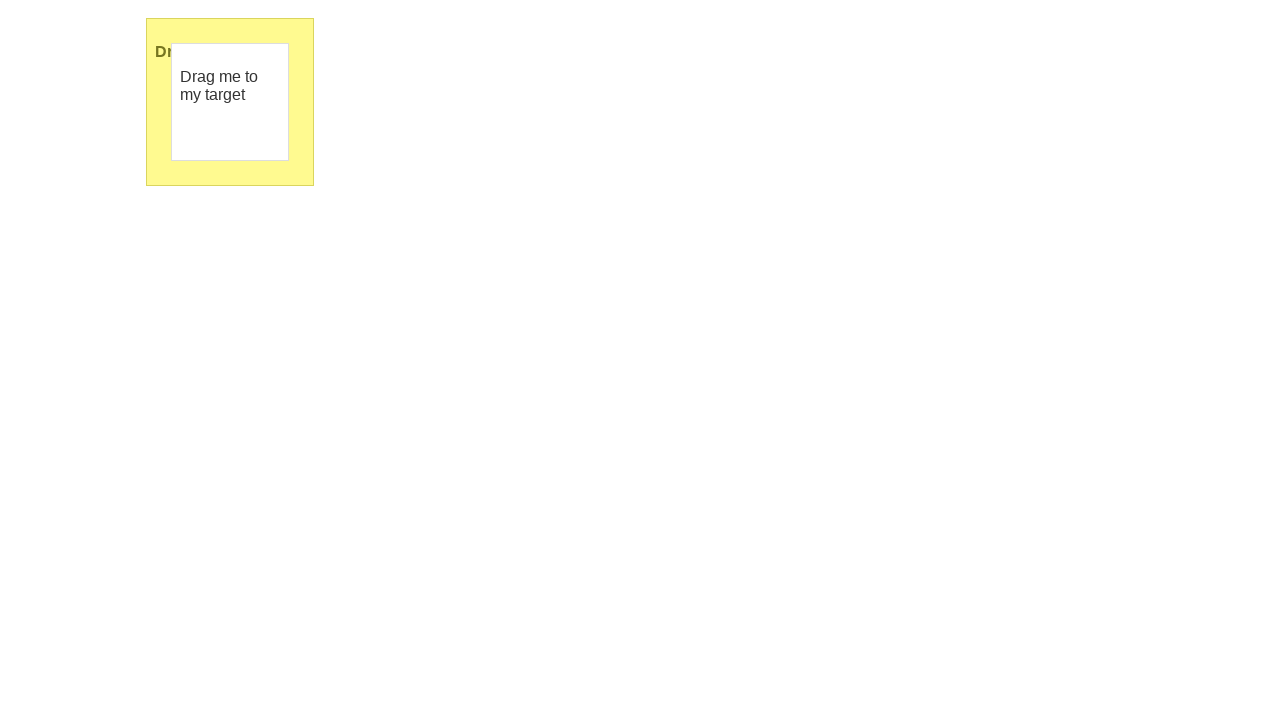